Navigates to GitHub's advanced search page, fills in repository and language filters, and executes an advanced search

Starting URL: https://github.com/search?q=TruMedia

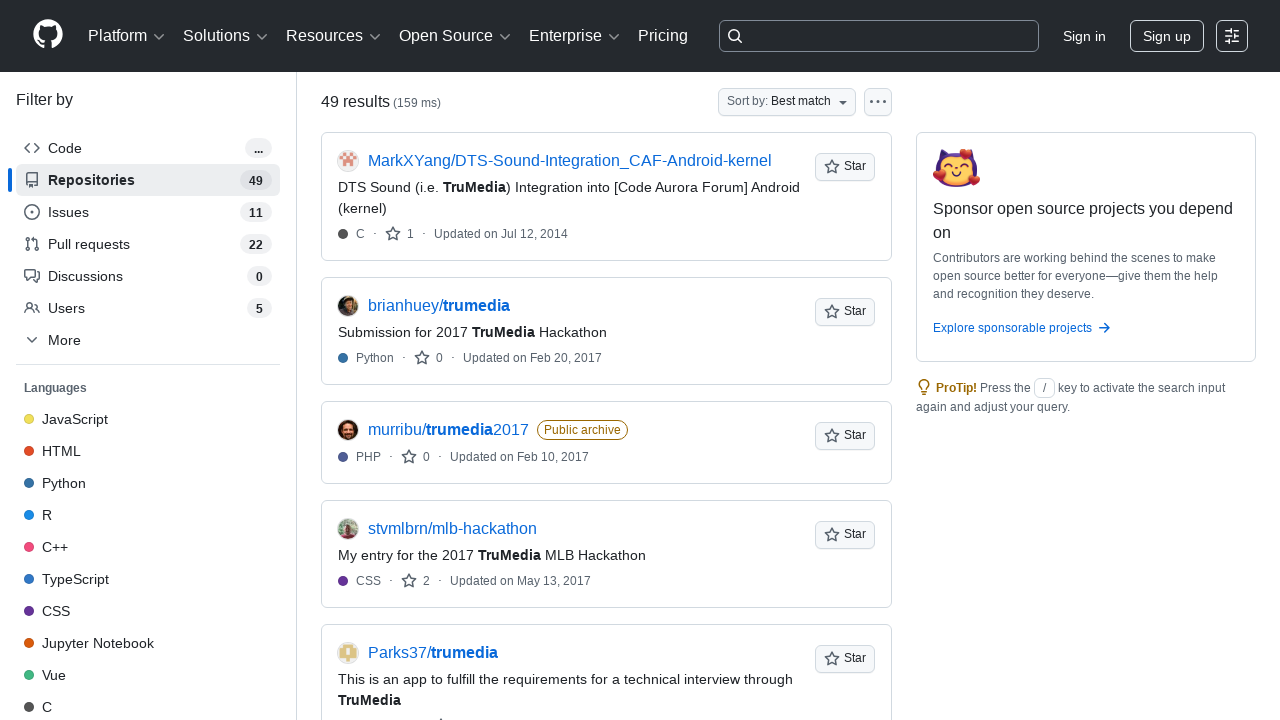

Waited for page to load (domcontentloaded)
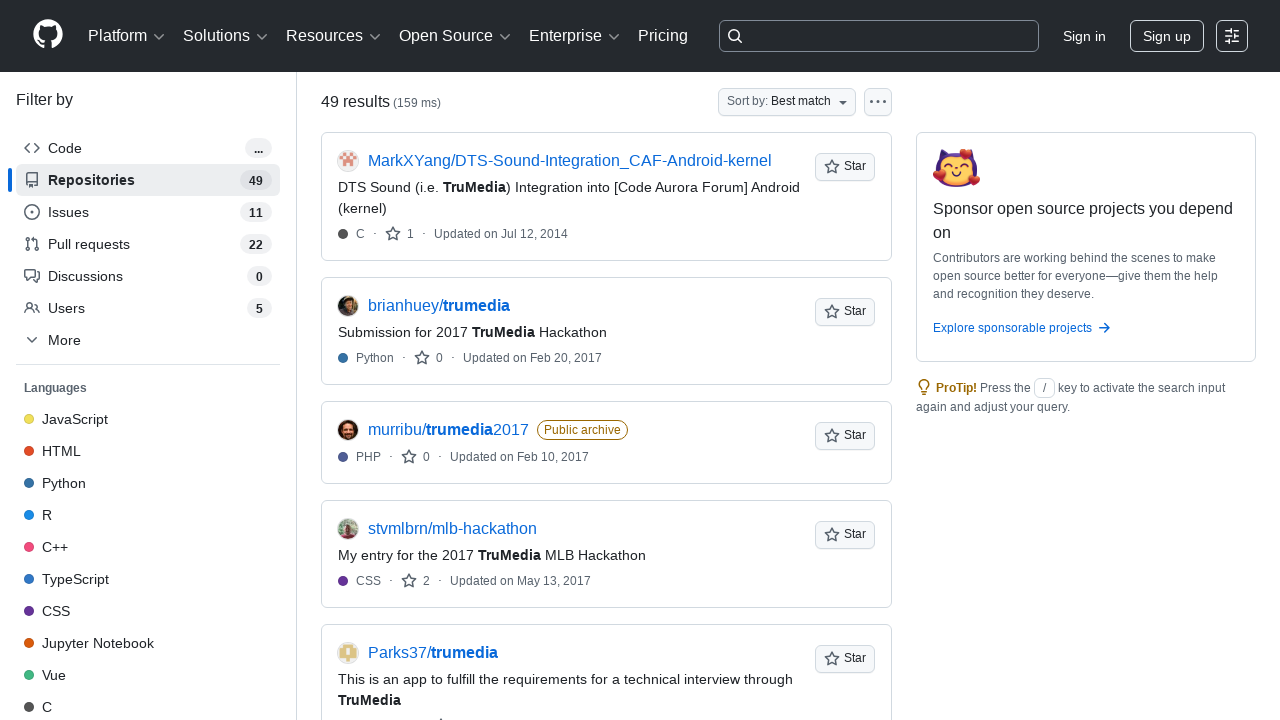

Clicked on Advanced search link at (148, 696) on a:has-text('Advanced search')
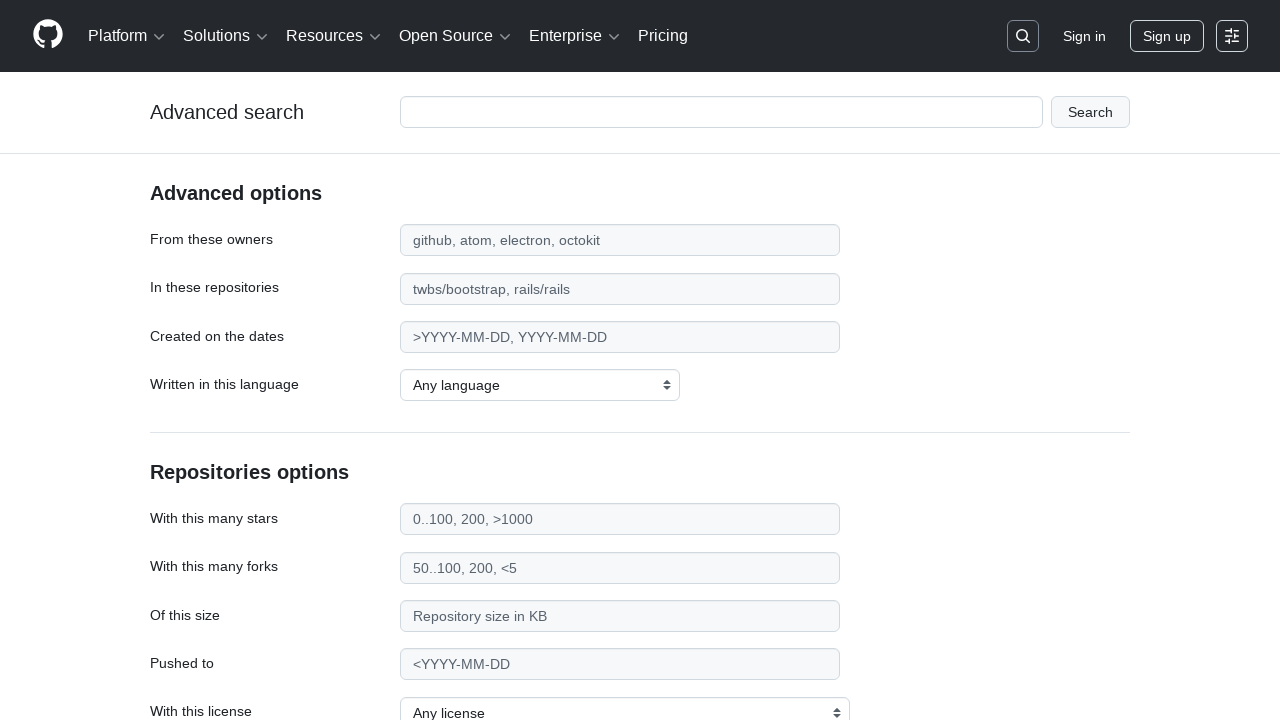

Advanced search page loaded with repositories field visible
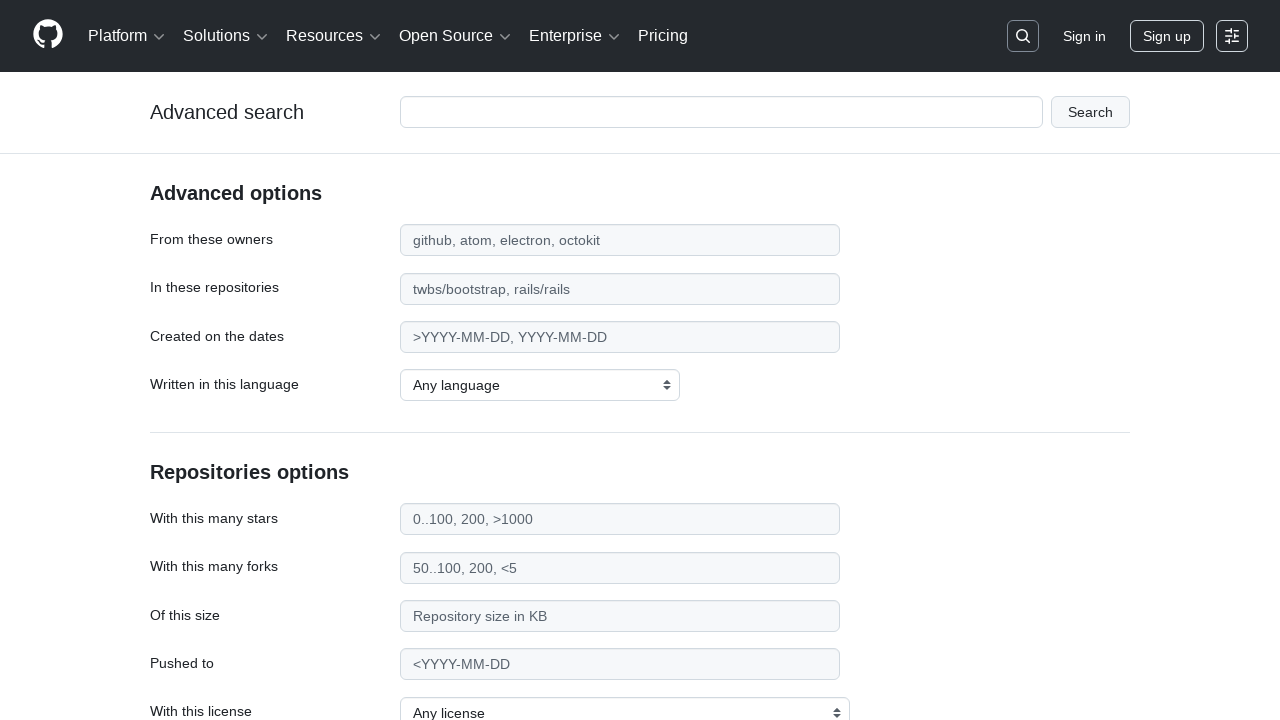

Filled repositories field with 'tcpatt/tmn' on #search_repos
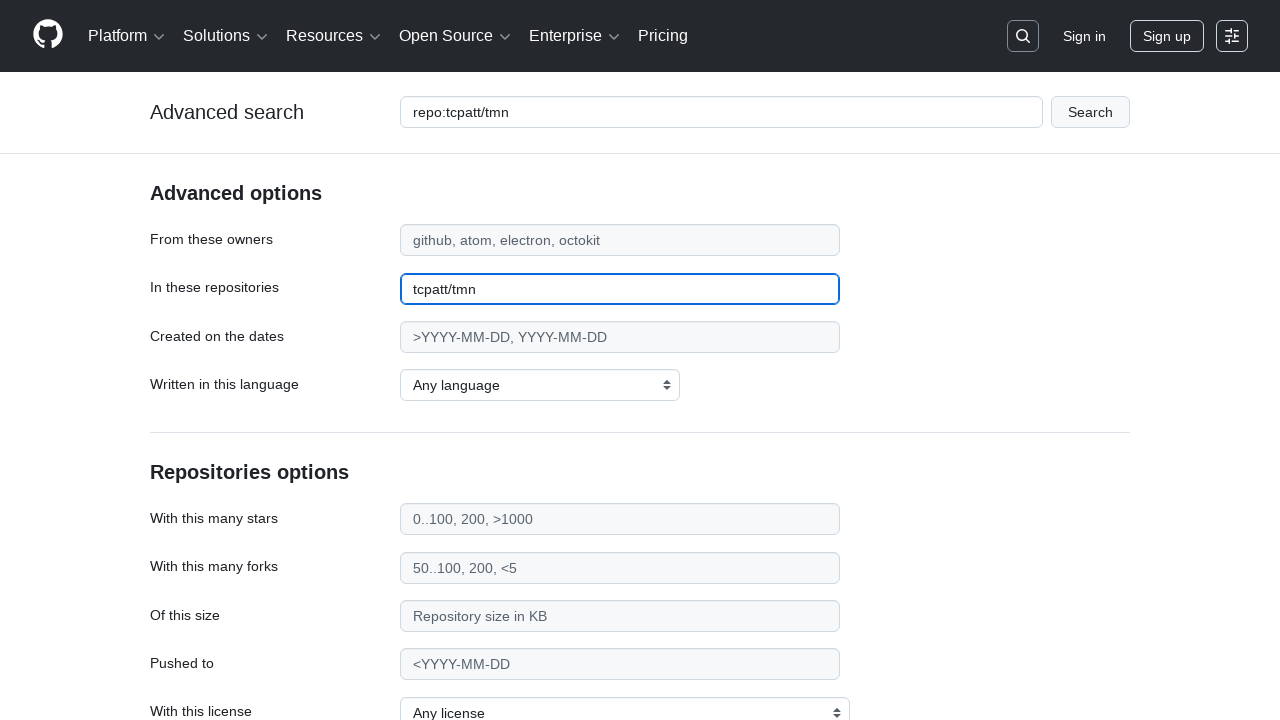

Selected Java from language dropdown on #search_language
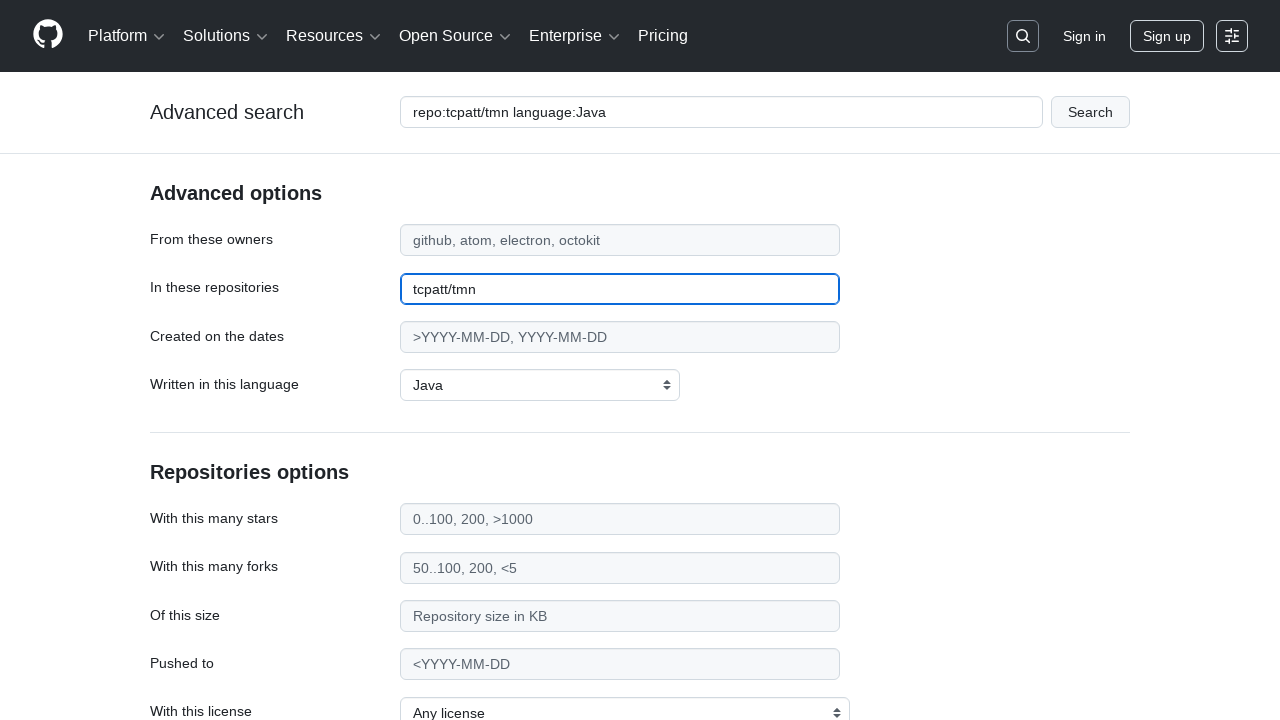

Submitted advanced search form by pressing Enter on #search_repos
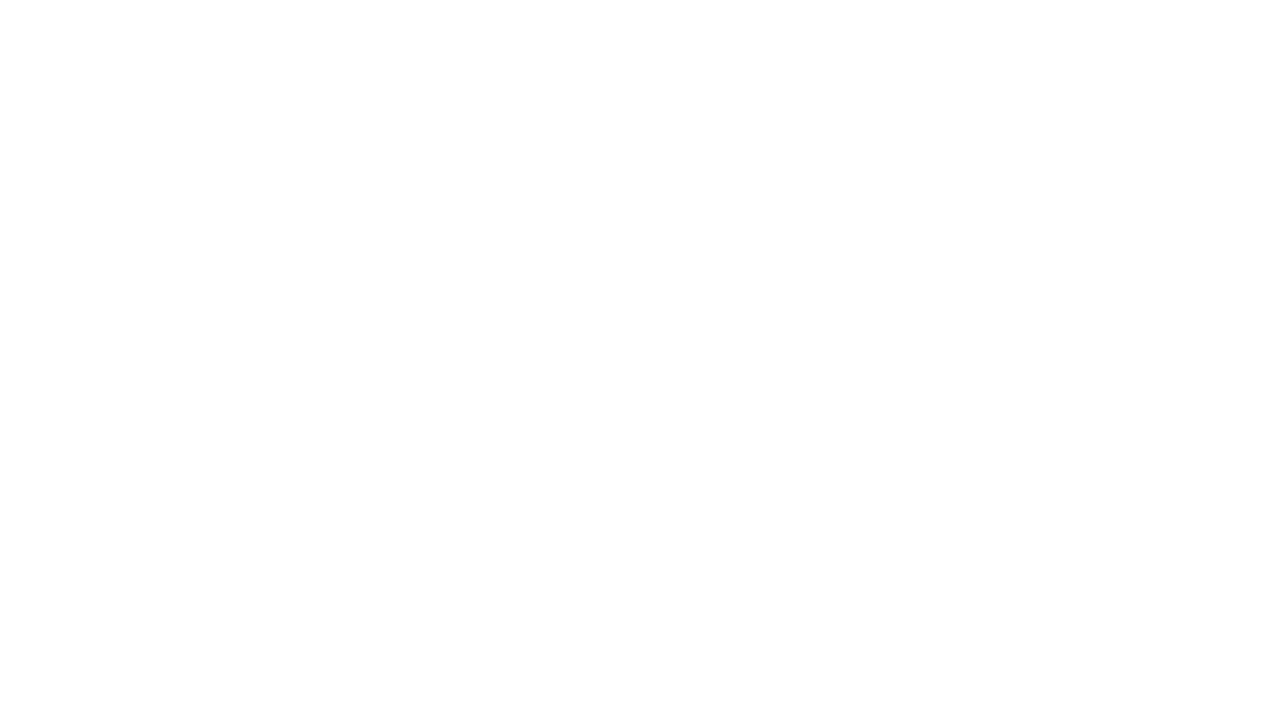

Advanced search results page loaded
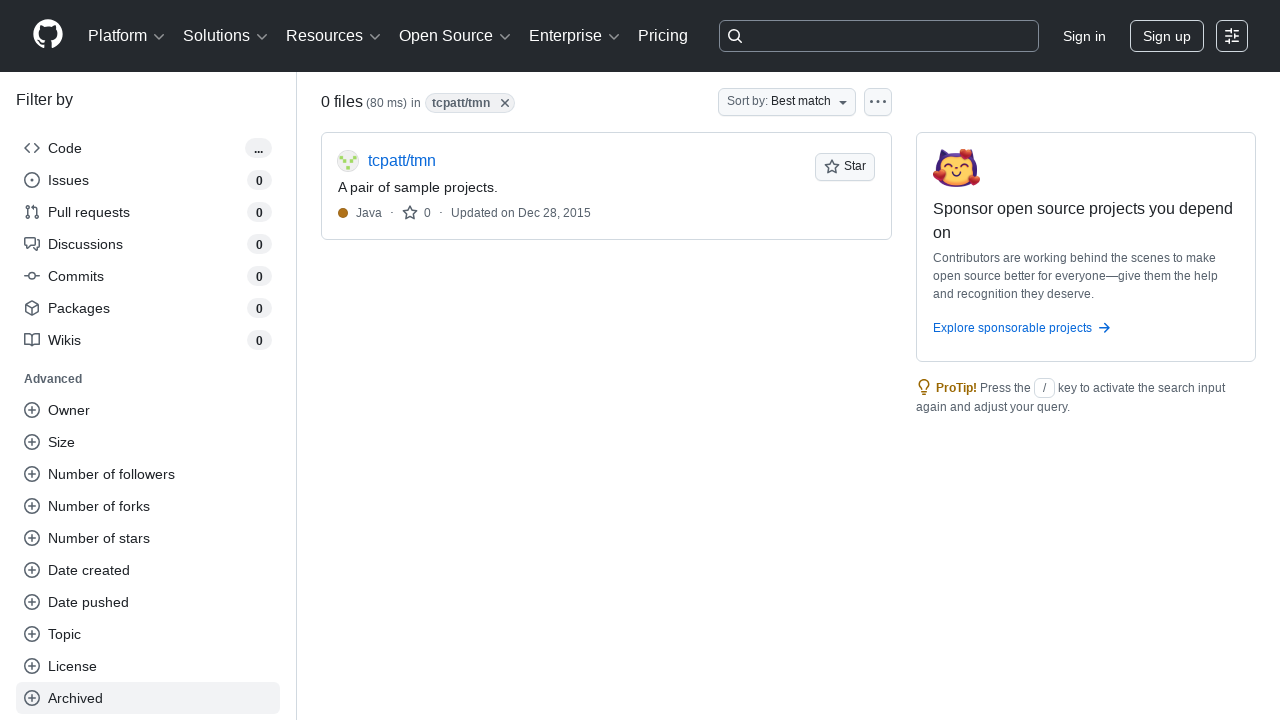

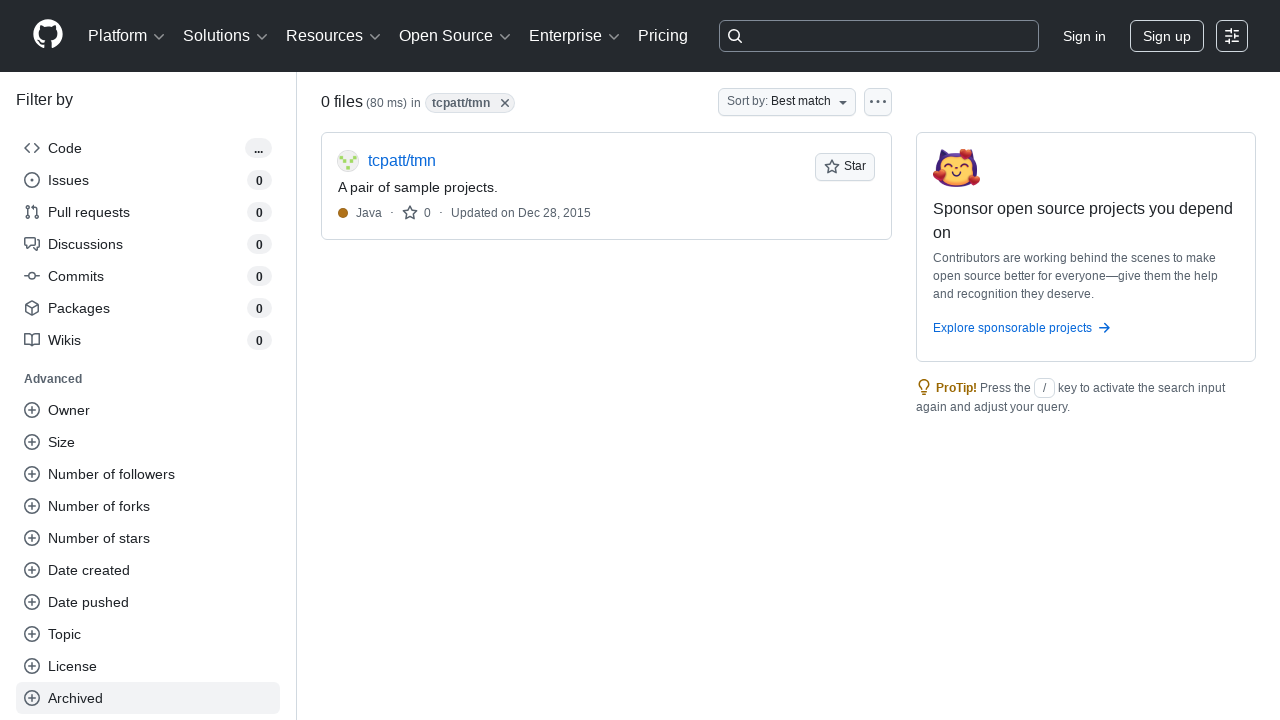